Tests the Demoblaze online shop by navigating to the Laptop category, selecting "Sony vaio i5" product, adding it to cart, and accepting the confirmation popup alert.

Starting URL: https://www.demoblaze.com/index.html

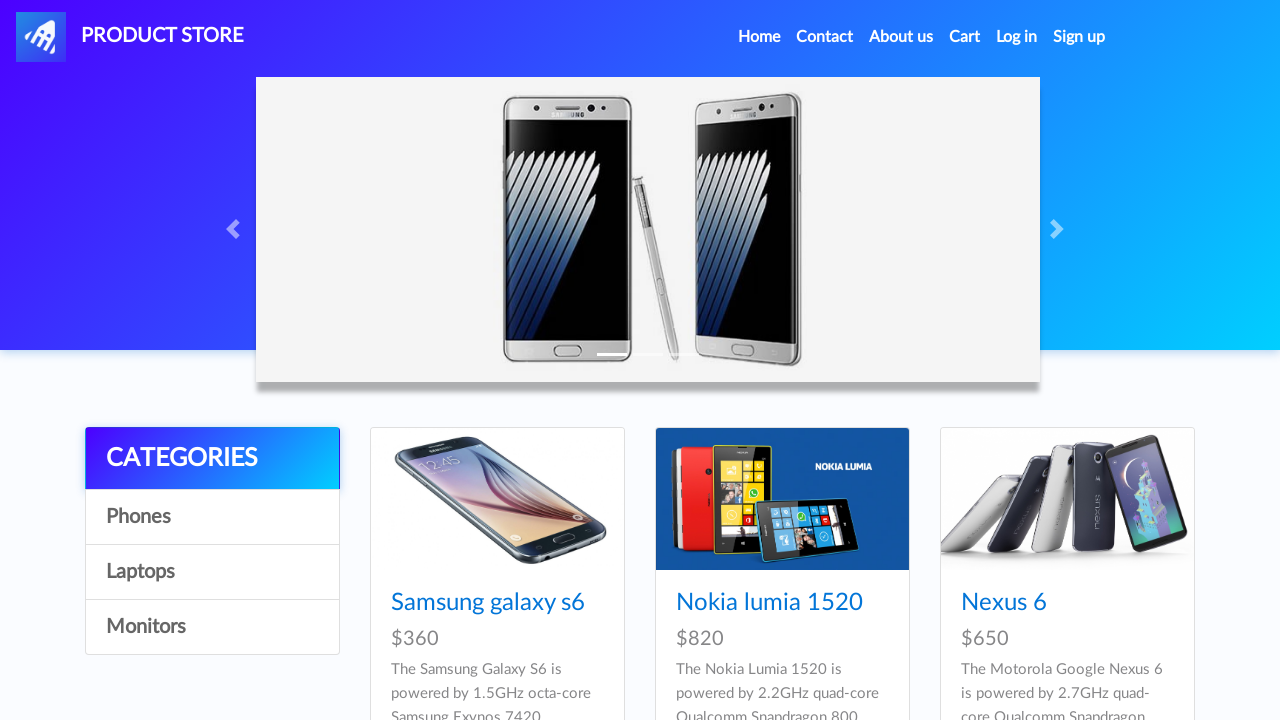

Clicked on Laptops category at (212, 572) on a:has-text('Laptops')
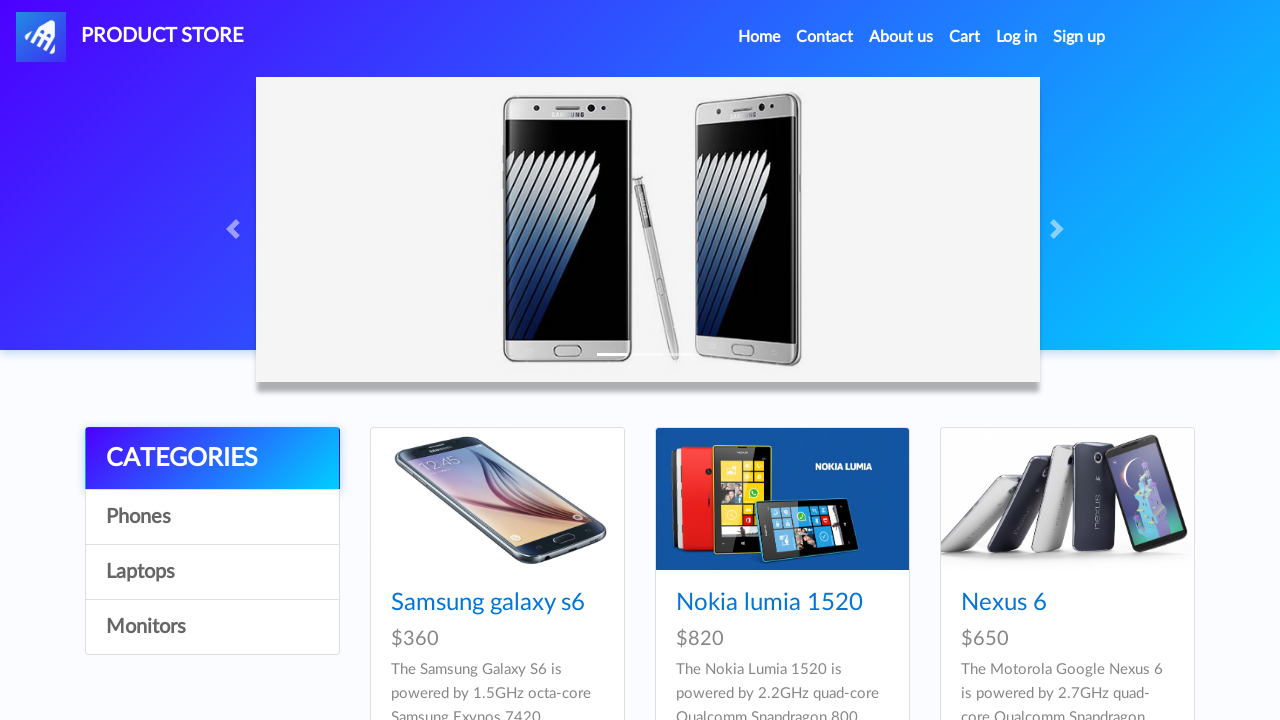

Waited for Laptops category to load
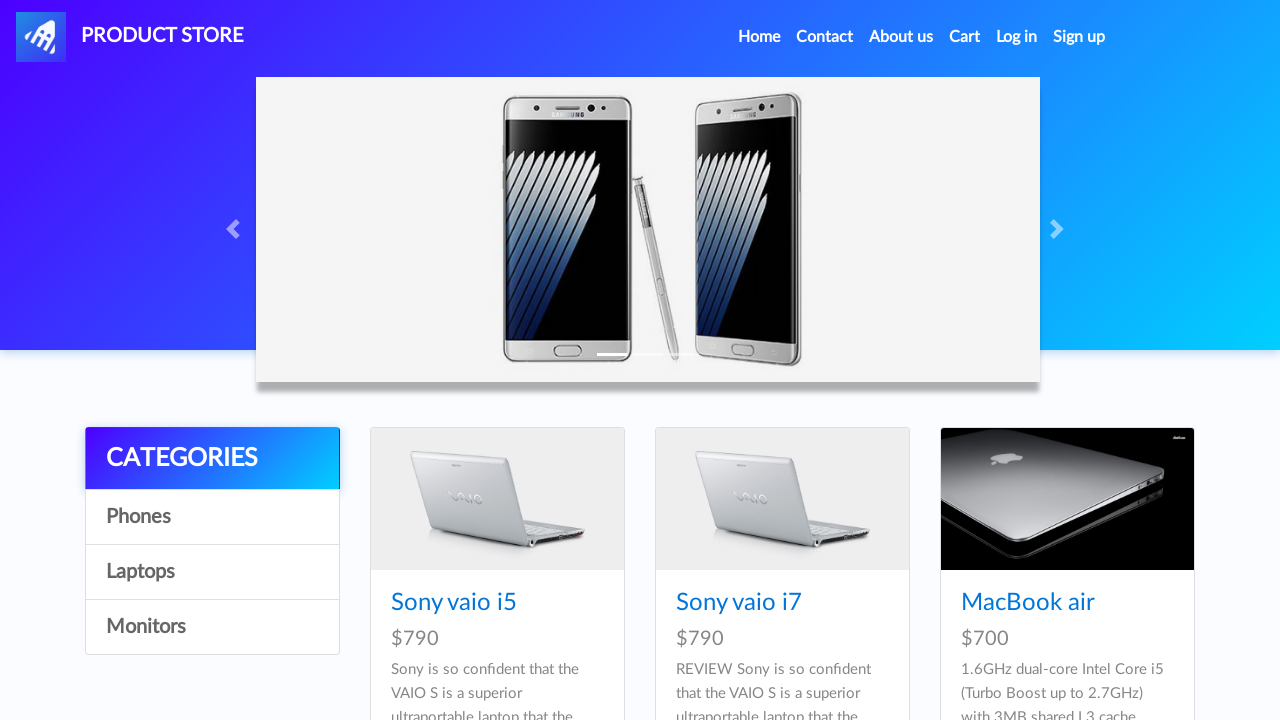

Clicked on Sony vaio i5 product at (454, 603) on a:has-text('Sony vaio i5')
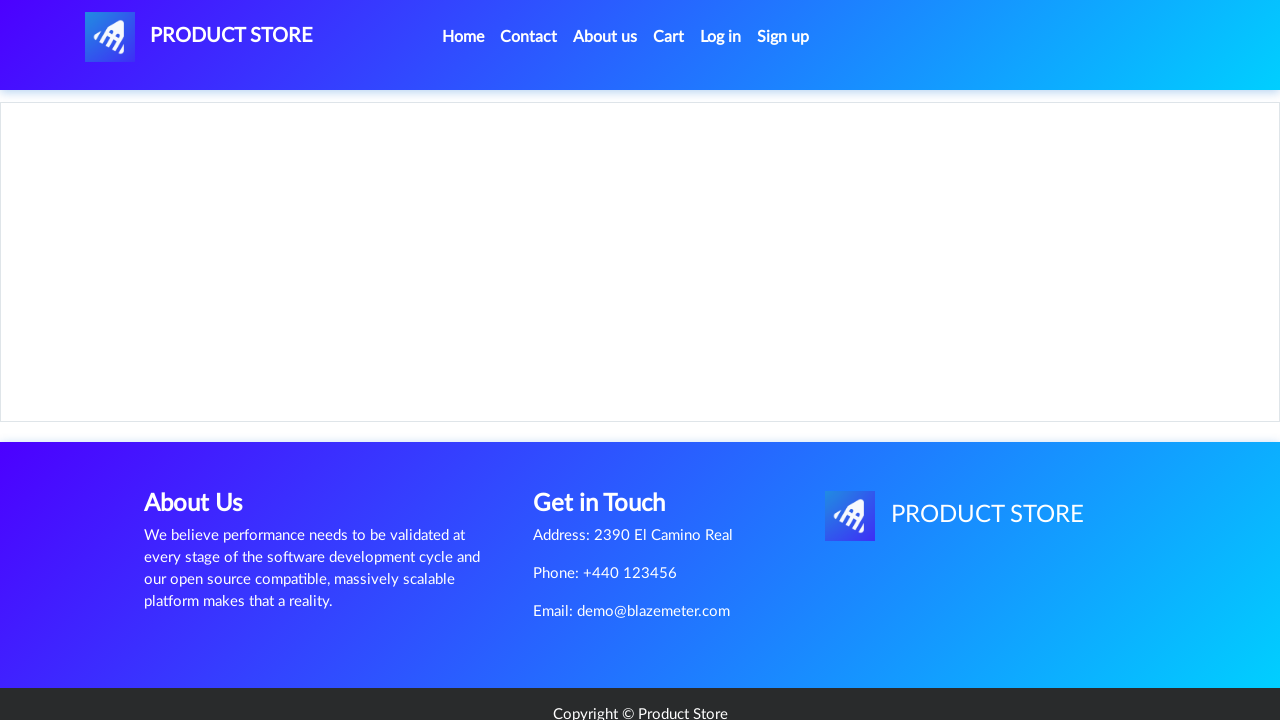

Product page loaded with Add to cart button visible
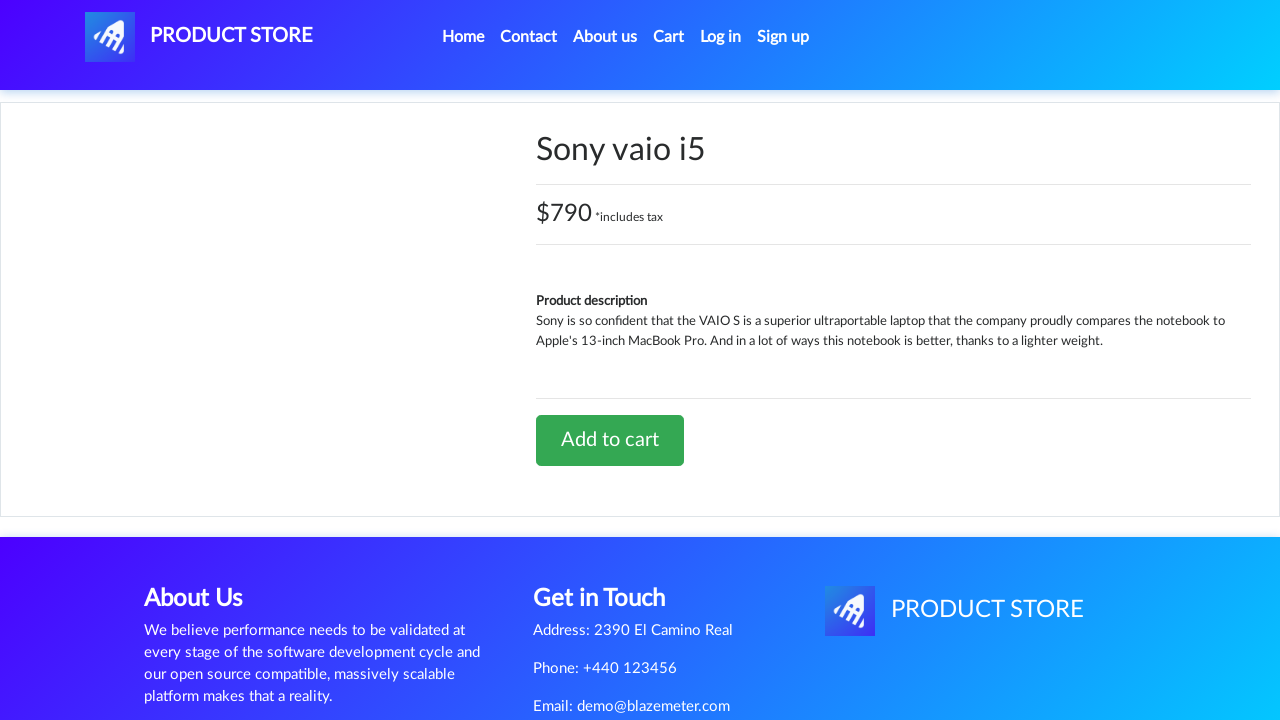

Clicked Add to cart button at (610, 440) on a:has-text('Add to cart')
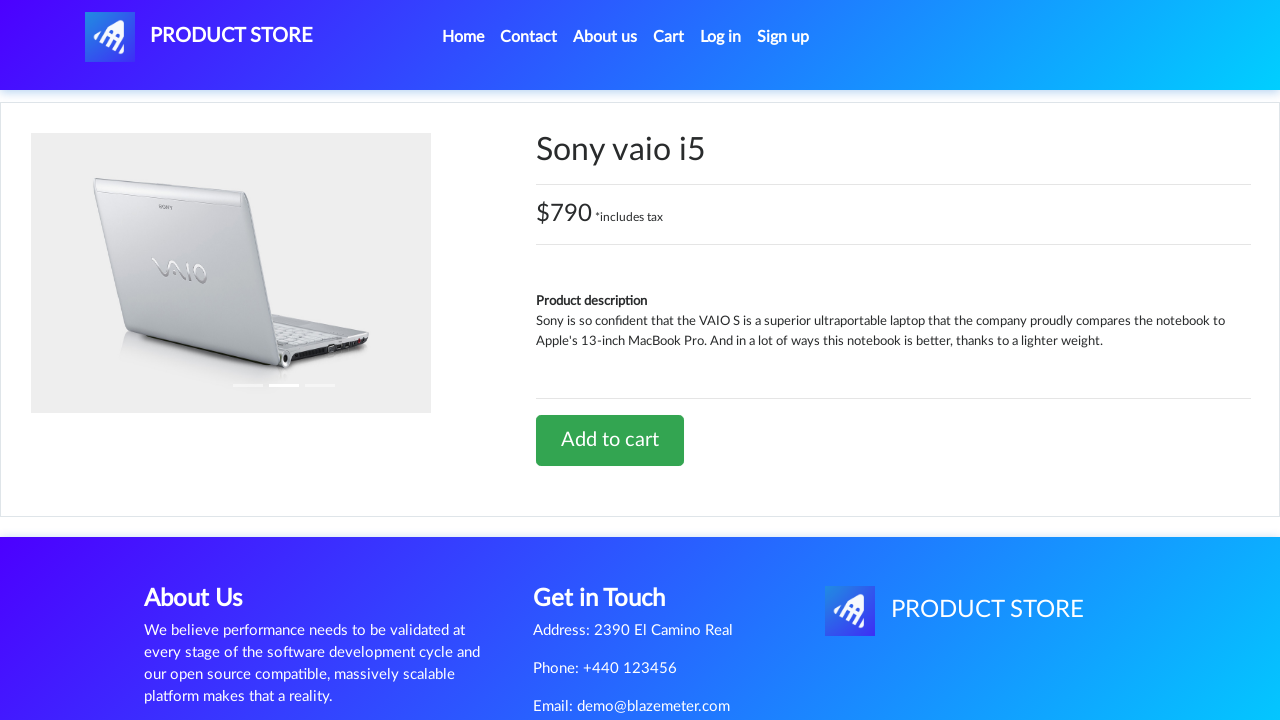

Set up dialog handler to accept confirmation popup
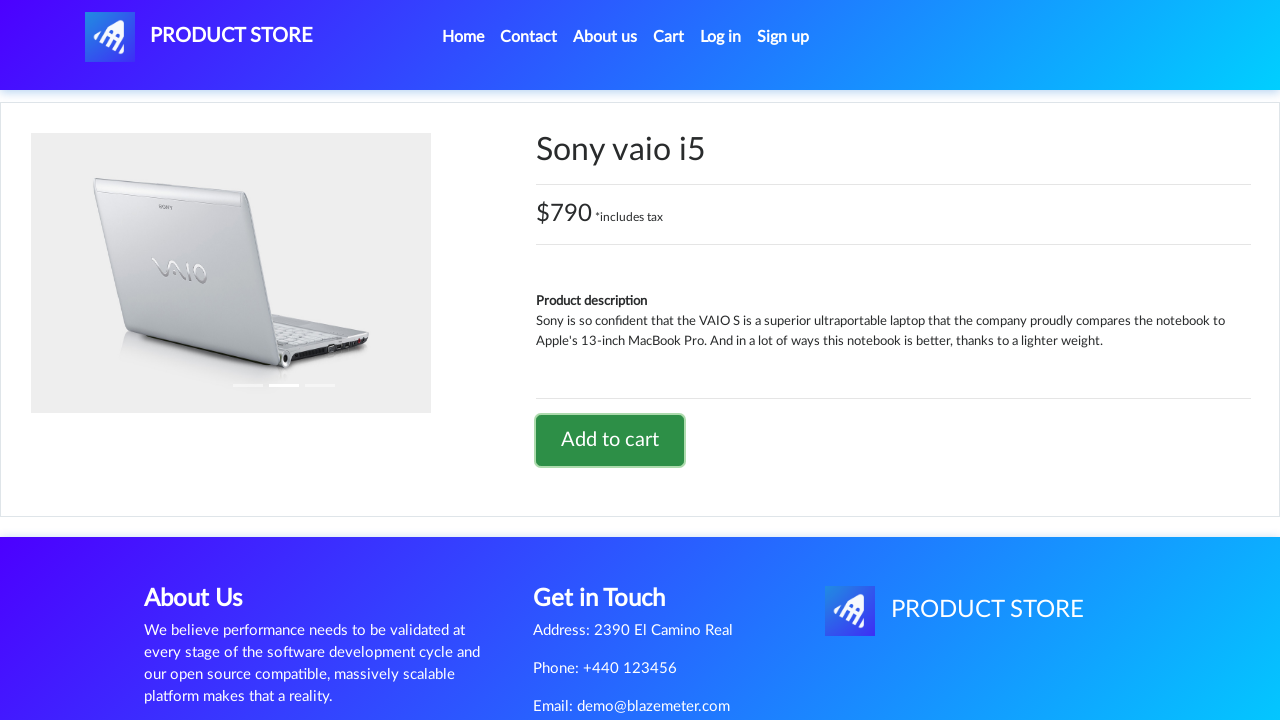

Confirmation popup alert accepted and processed
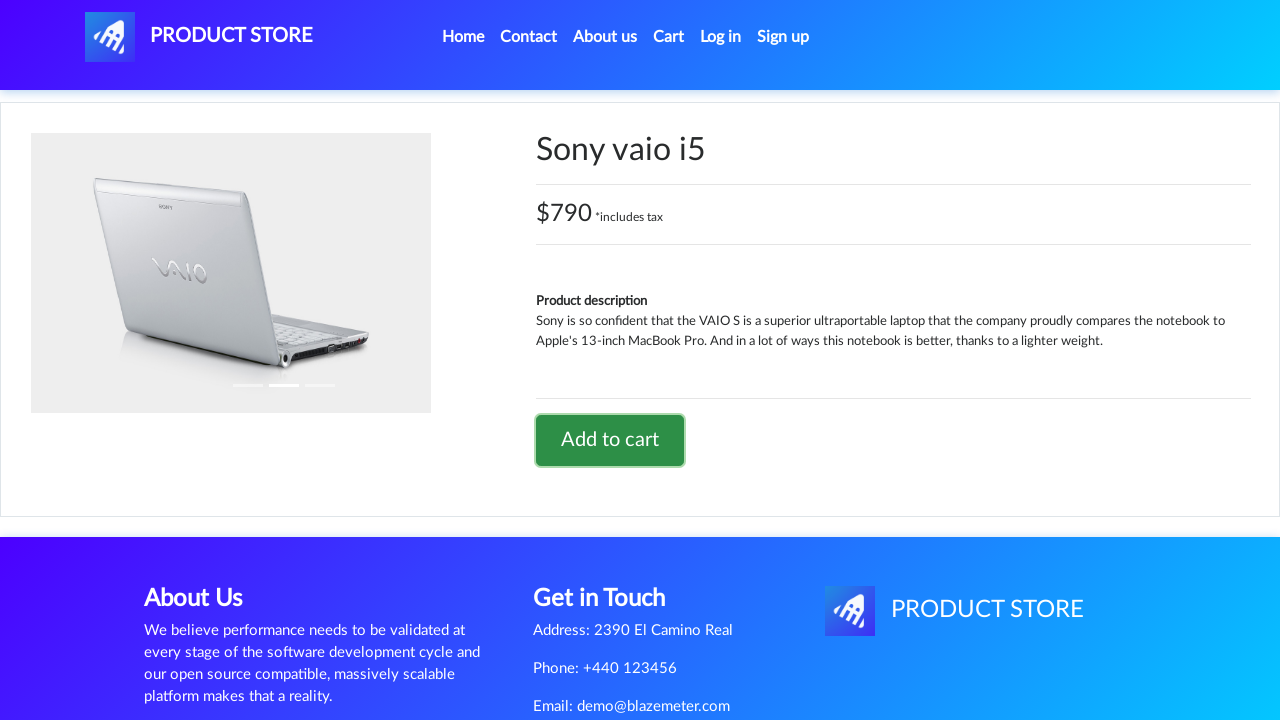

Clicked Home link to navigate back at (463, 37) on a:has-text('Home')
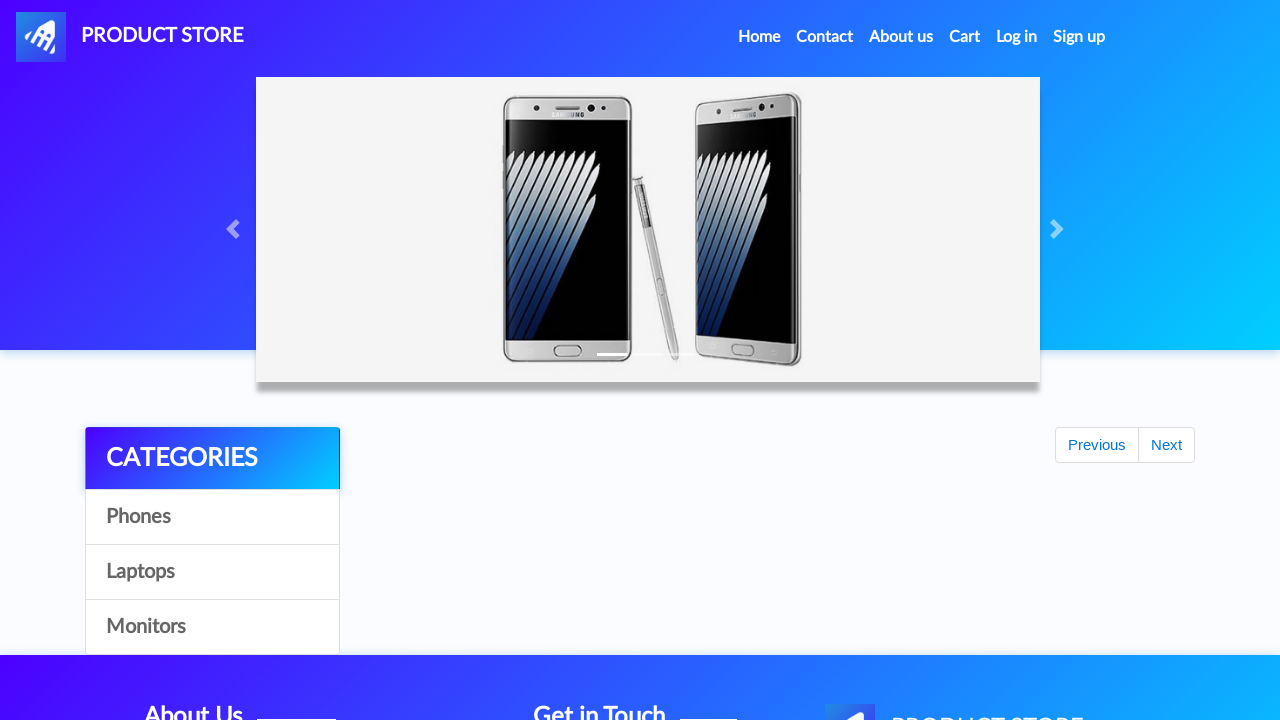

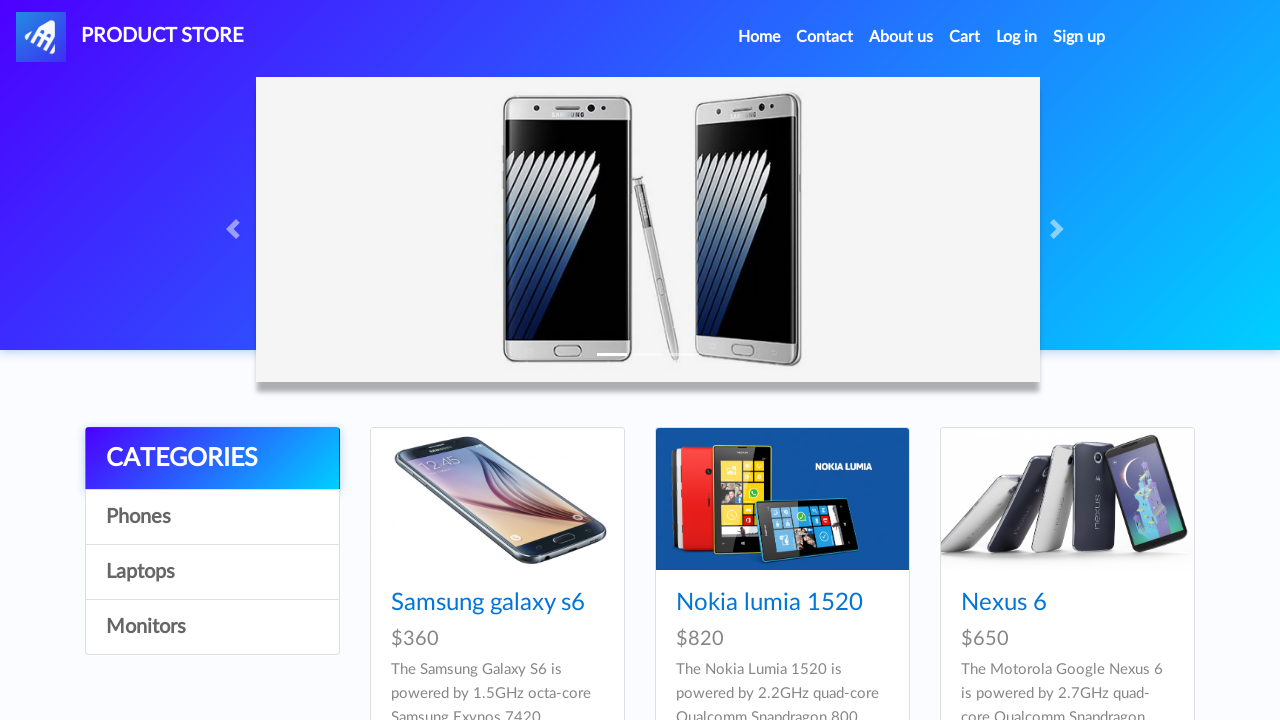